Tests a simple alert by clicking a button, accepting the alert, and then typing the alert text into a text field

Starting URL: https://wcaquino.me/selenium/componentes.html

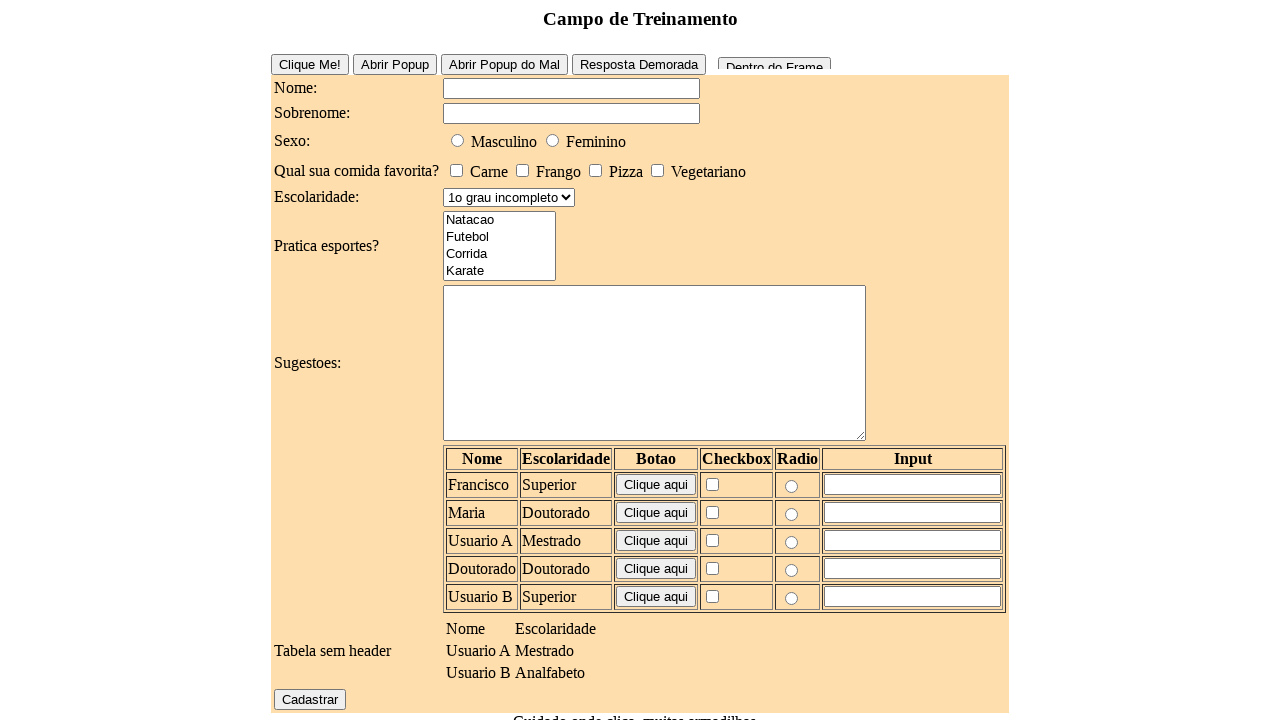

Set up dialog handler to capture and accept alerts
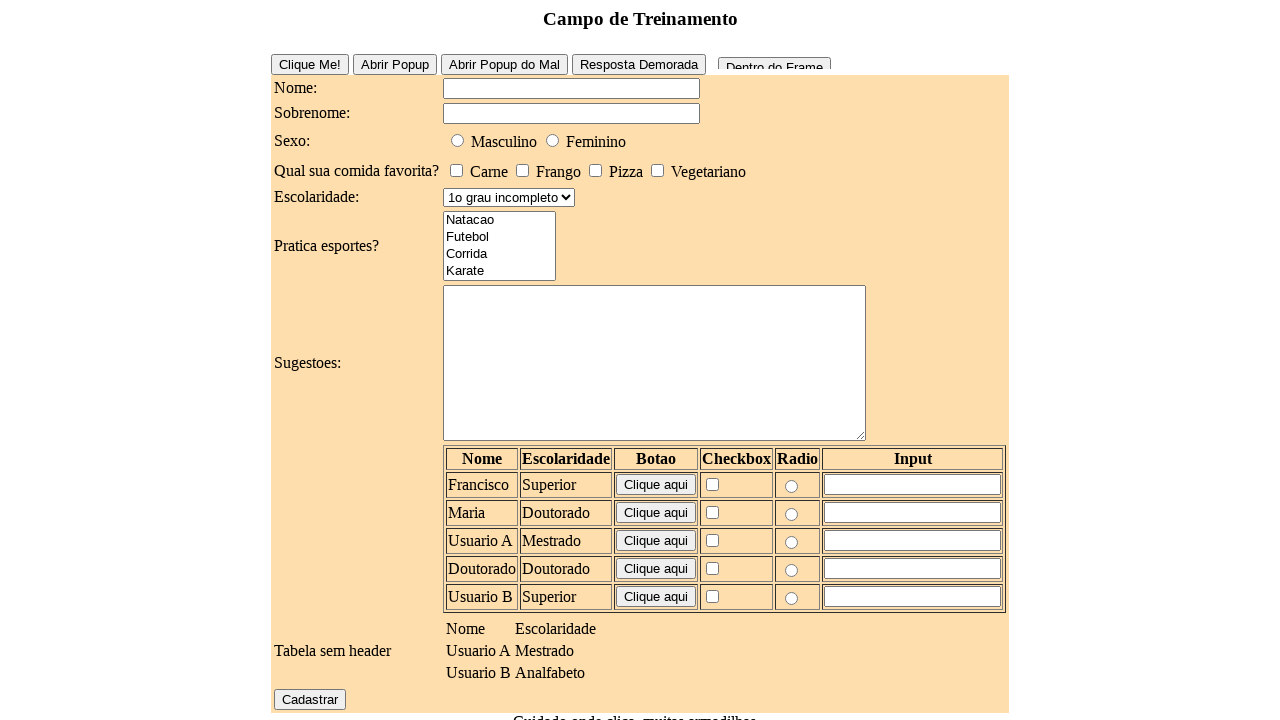

Clicked alert button to trigger simple alert at (576, 641) on #alert
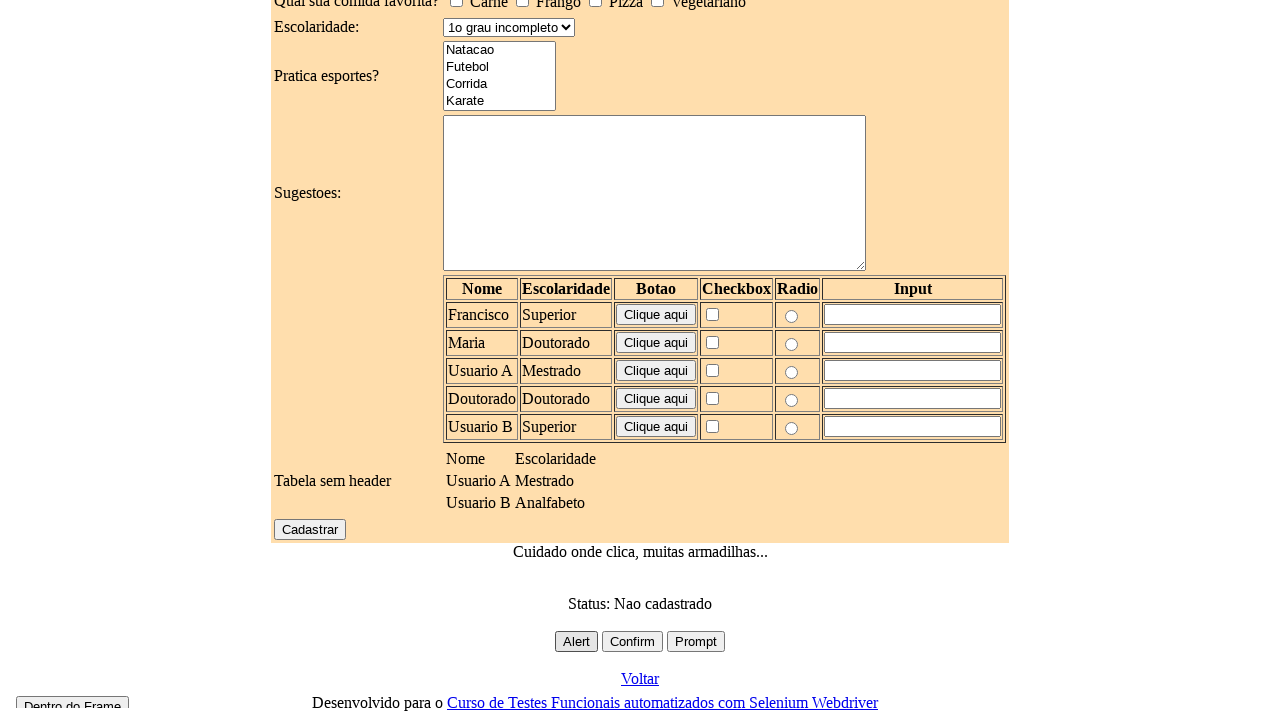

Waited for alert dialog to be processed
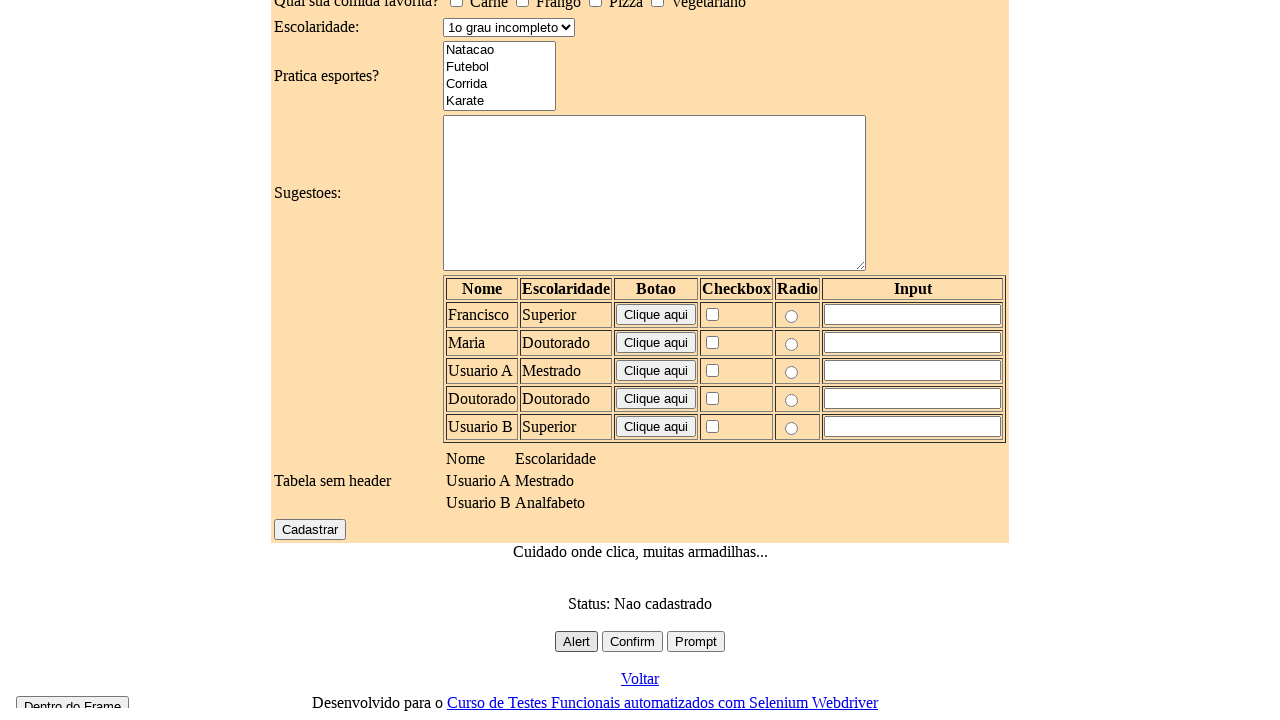

Verified alert text is 'Alert Simples'
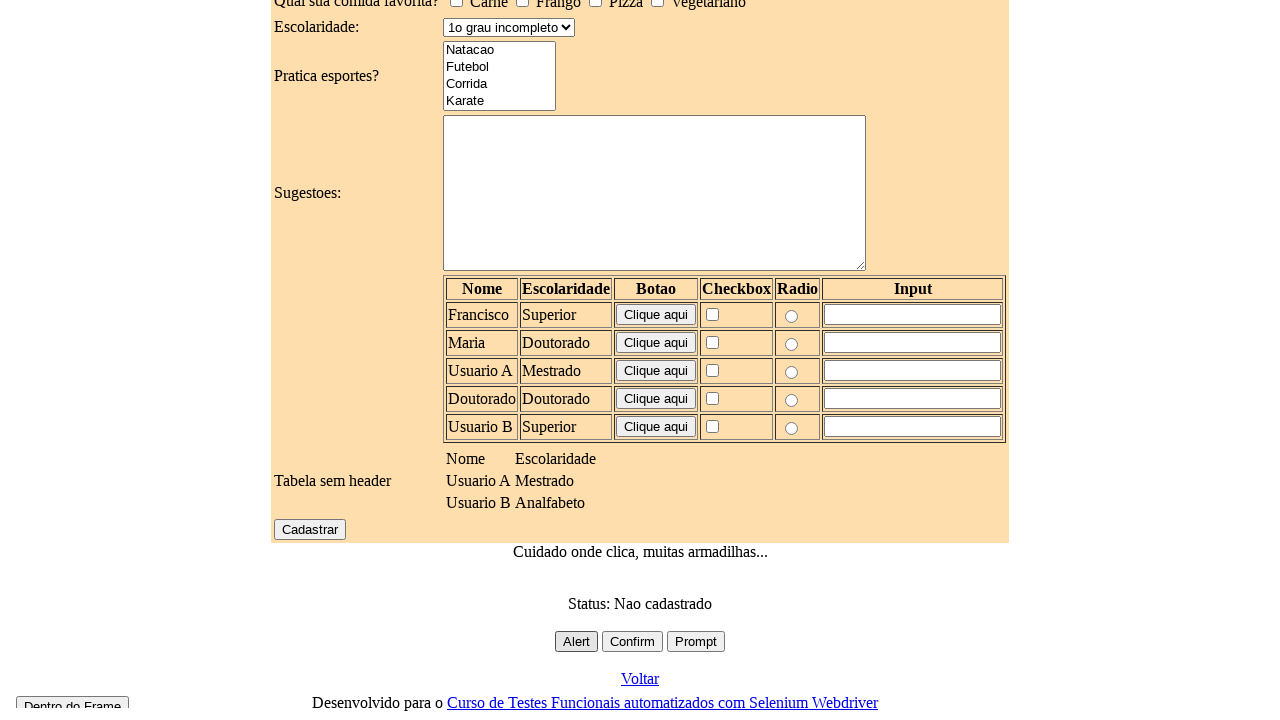

Filled name field with alert text 'Alert Simples' on #elementosForm\:nome
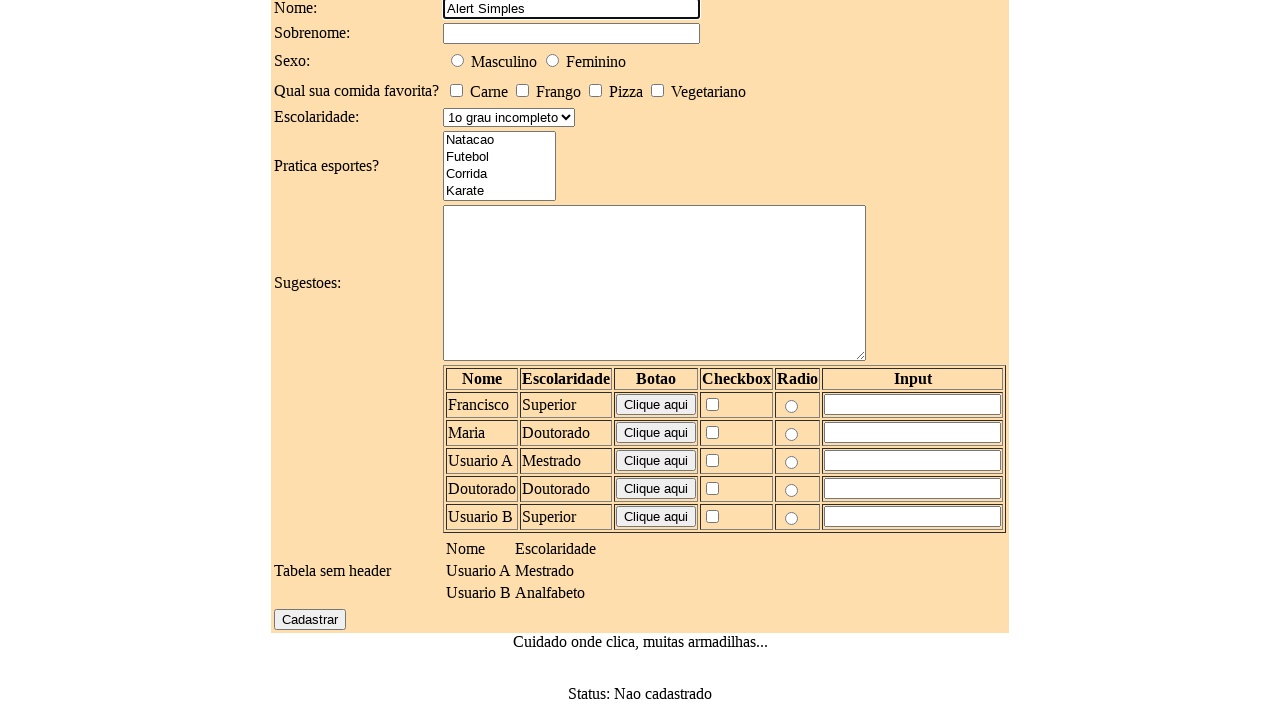

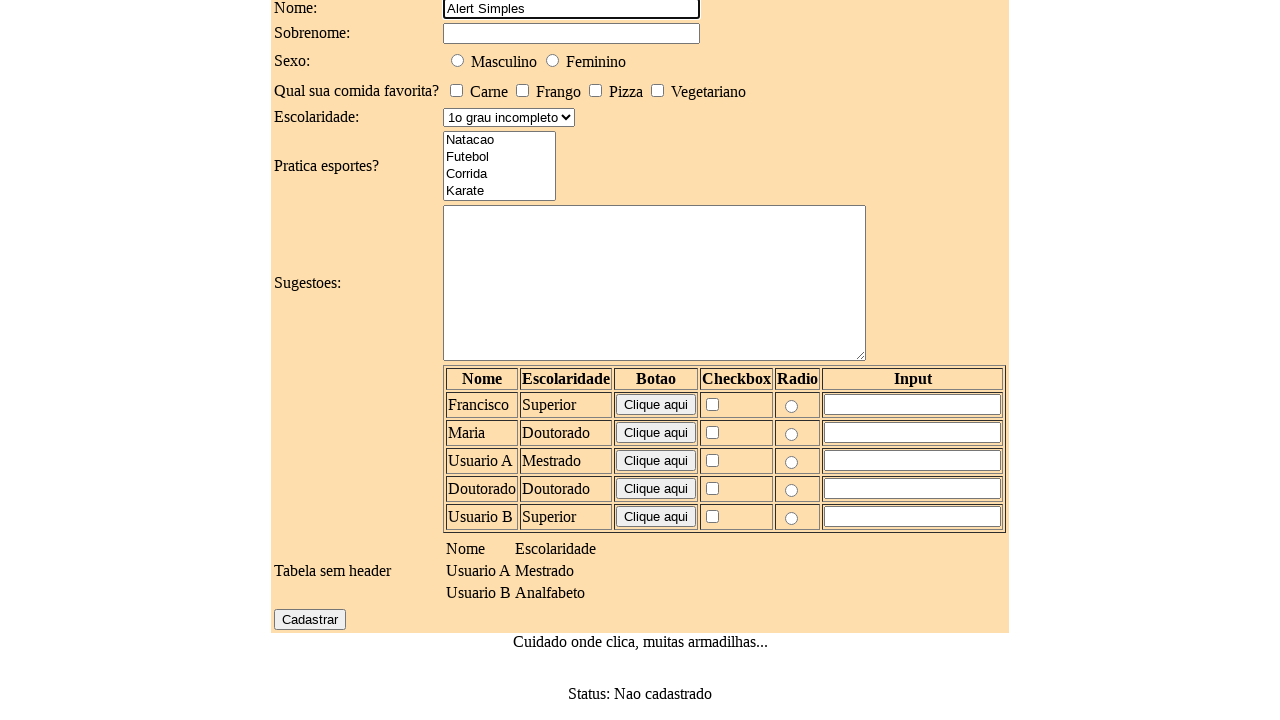